Tests dynamic loading functionality by clicking the Start button and waiting for the "Hello World!" text to become visible

Starting URL: https://the-internet.herokuapp.com/dynamic_loading/1

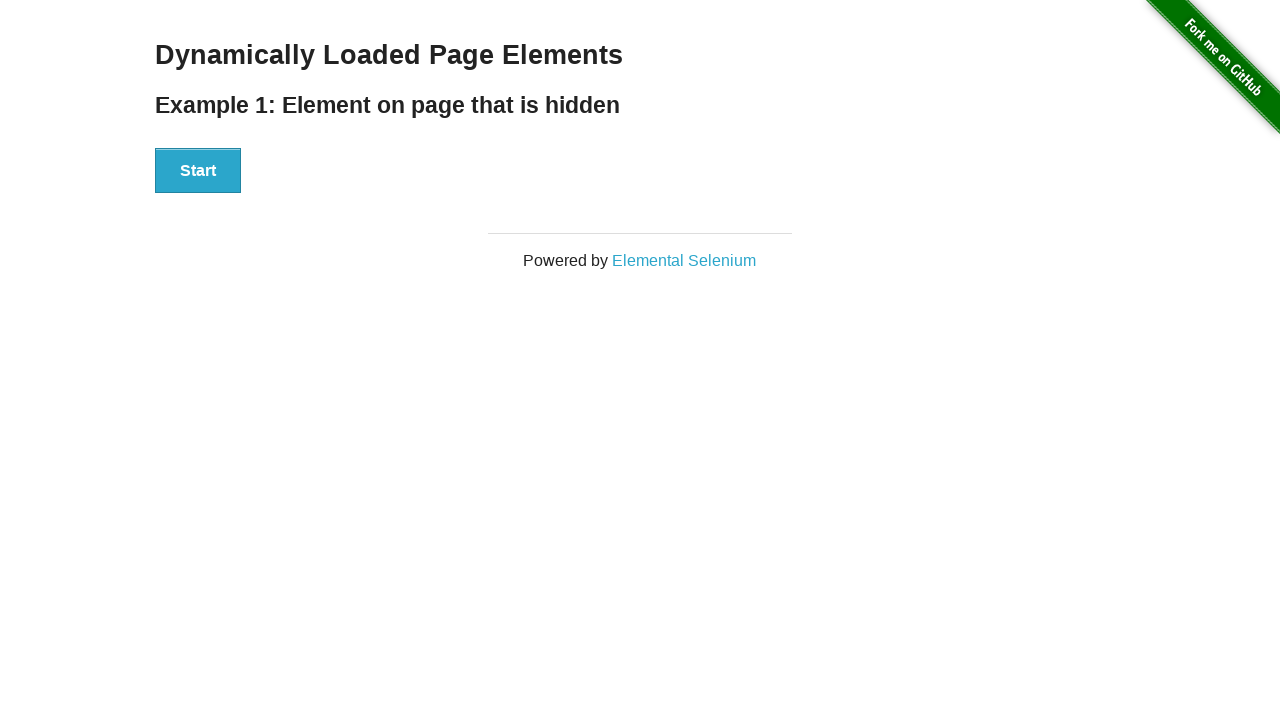

Navigated to dynamic loading test page
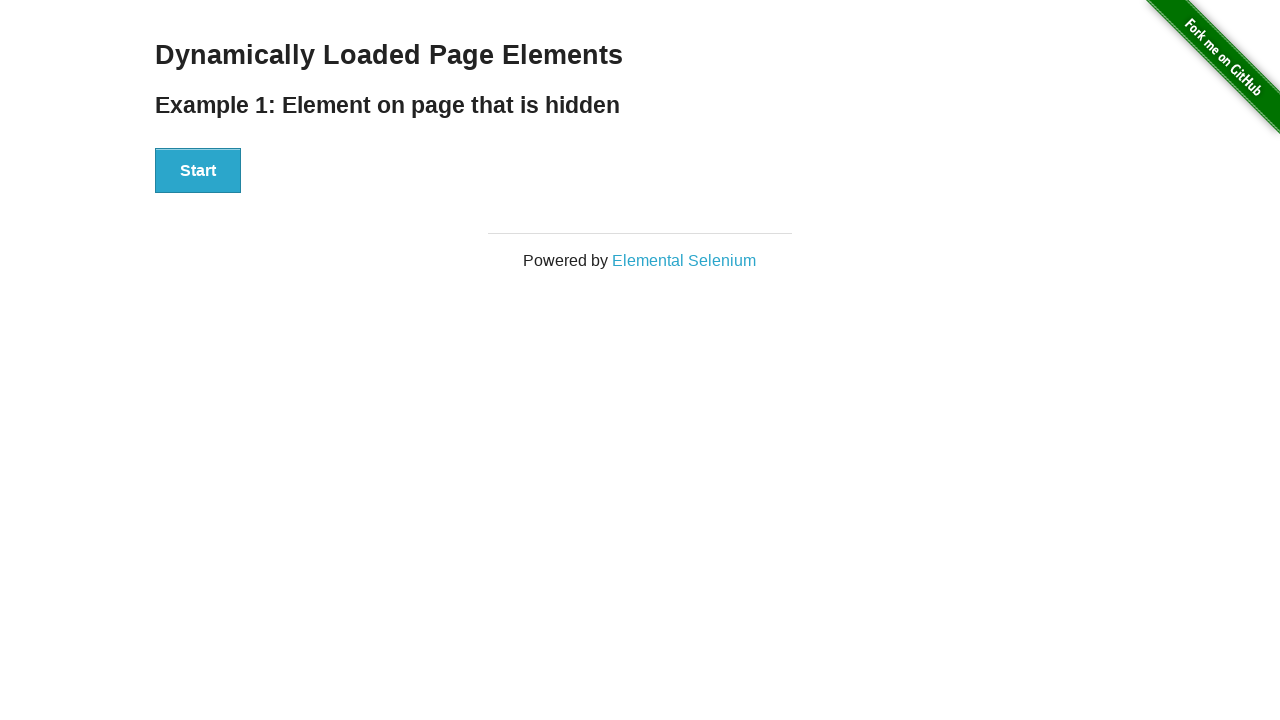

Clicked the Start button at (198, 171) on button
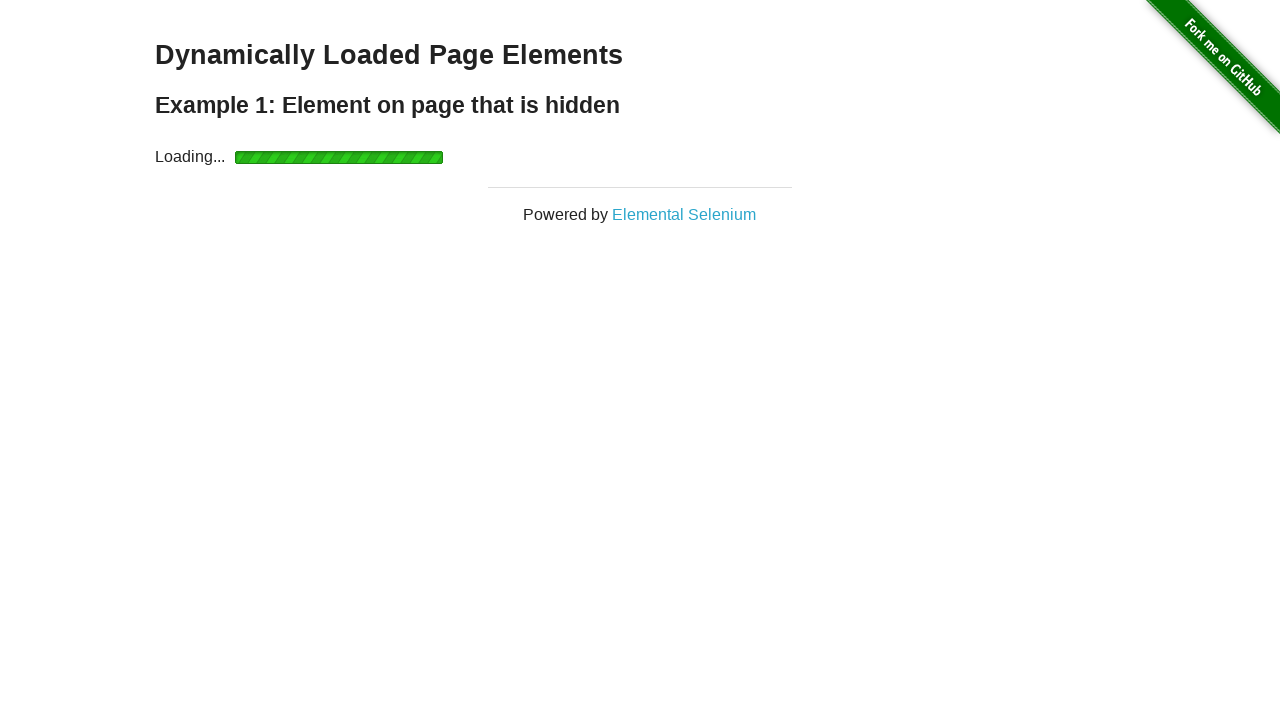

Waited for 'Hello World!' text to become visible
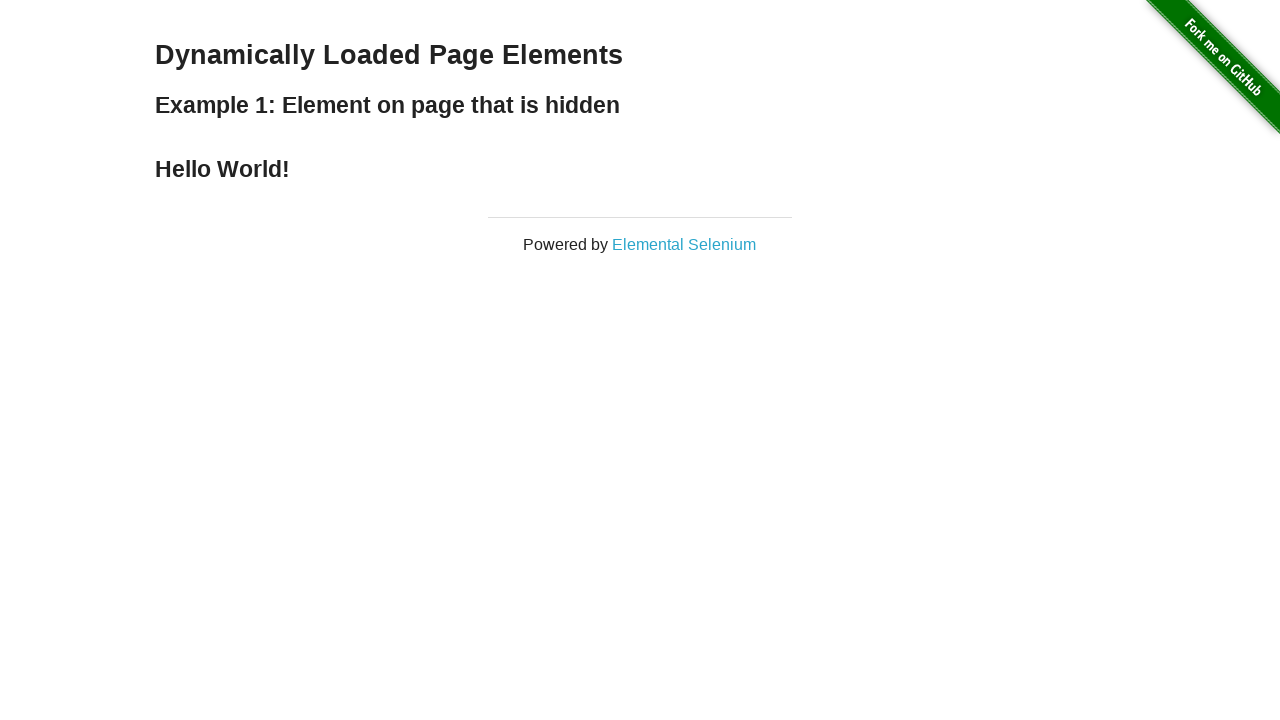

Verified 'Hello World!' text is visible
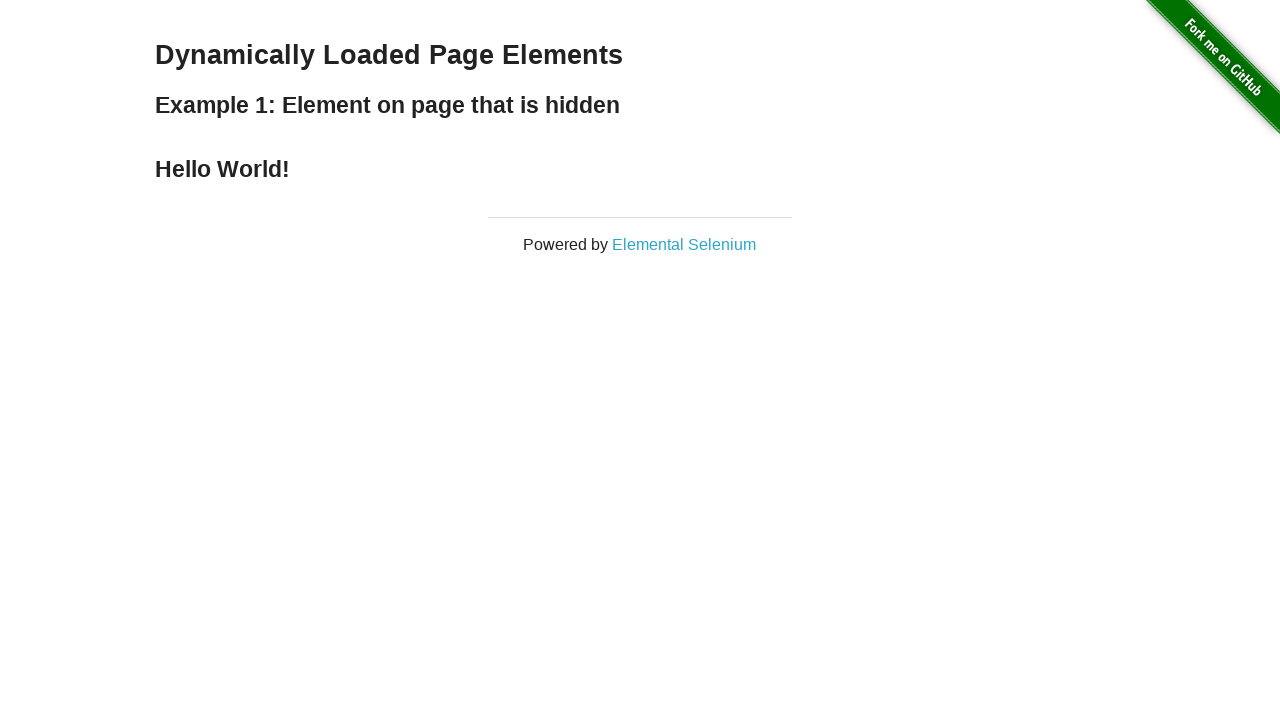

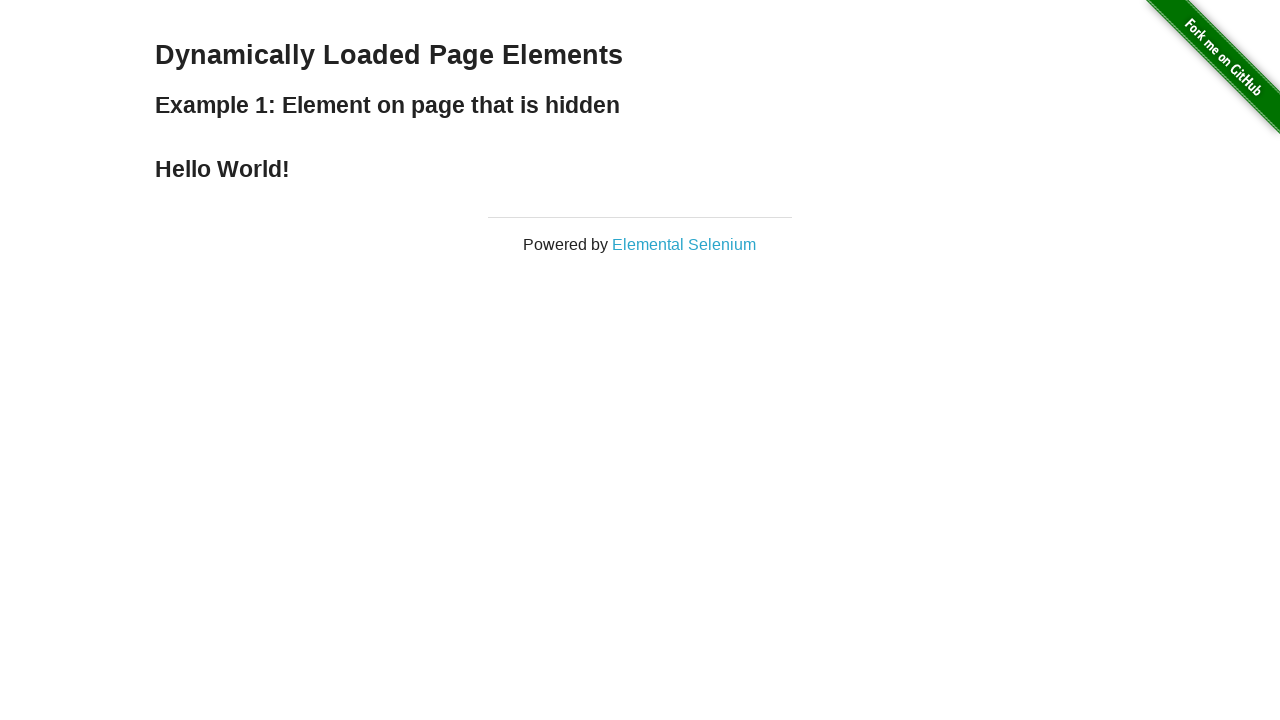